Navigates through paginated table data by clicking the next button until finding a specific row containing "Archy J"

Starting URL: http://syntaxtechs.com/selenium-practice/table-pagination-demo.php

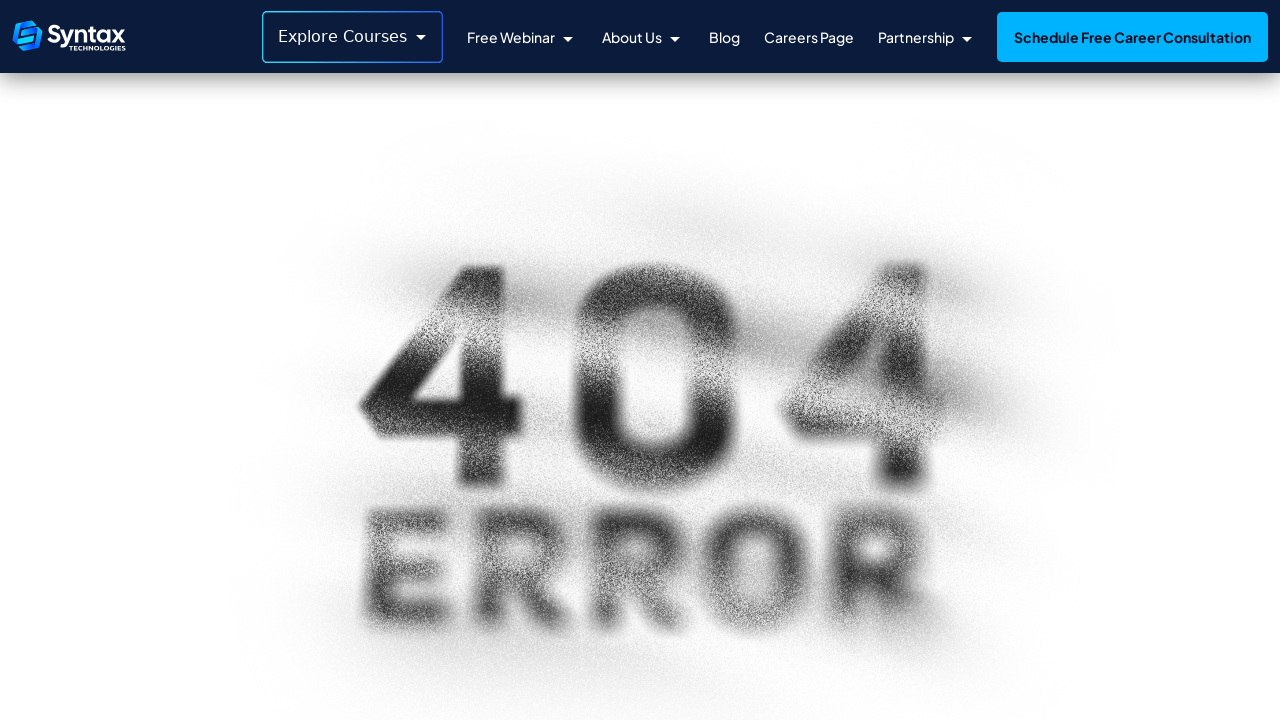

Located table rows selector
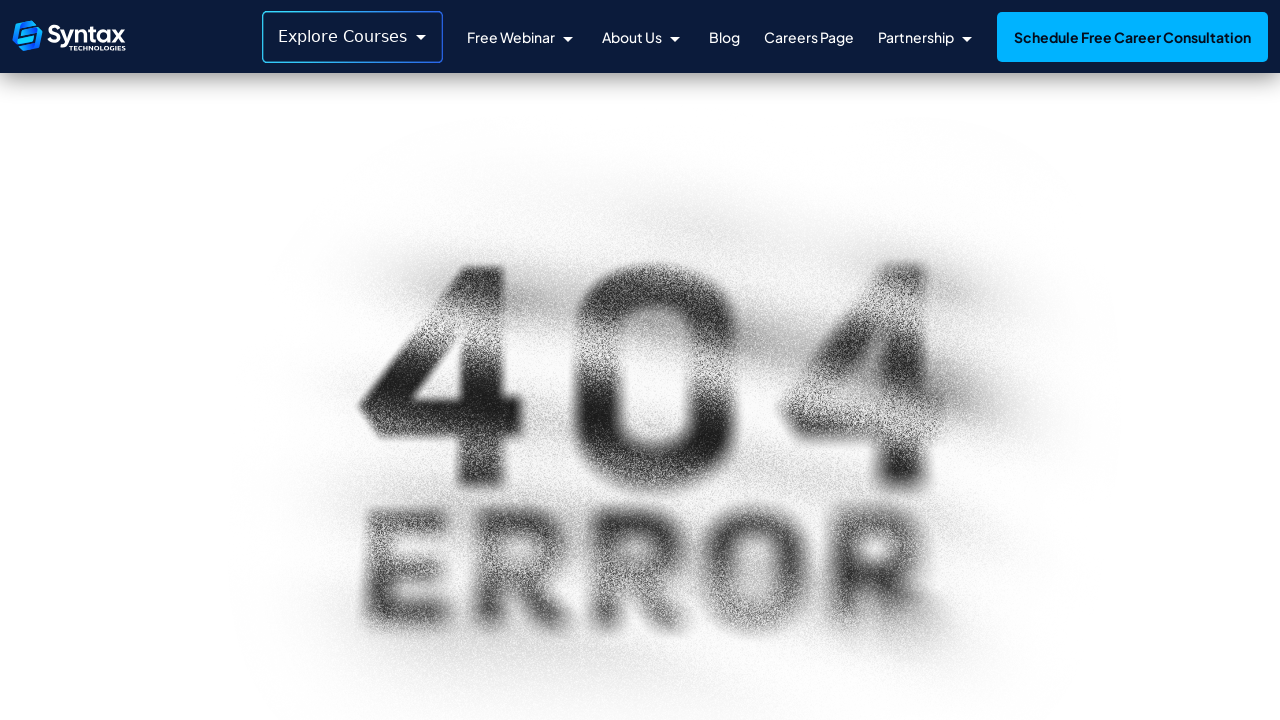

Located next button selector
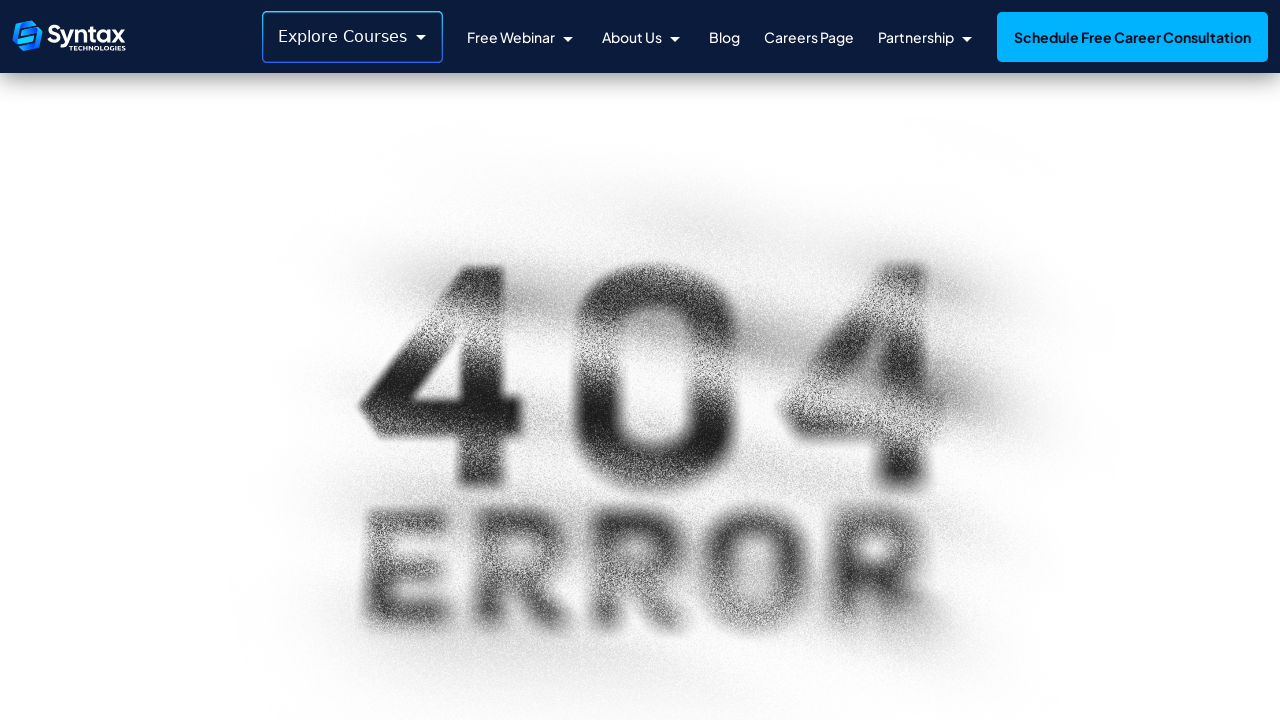

Counted 0 rows in current page
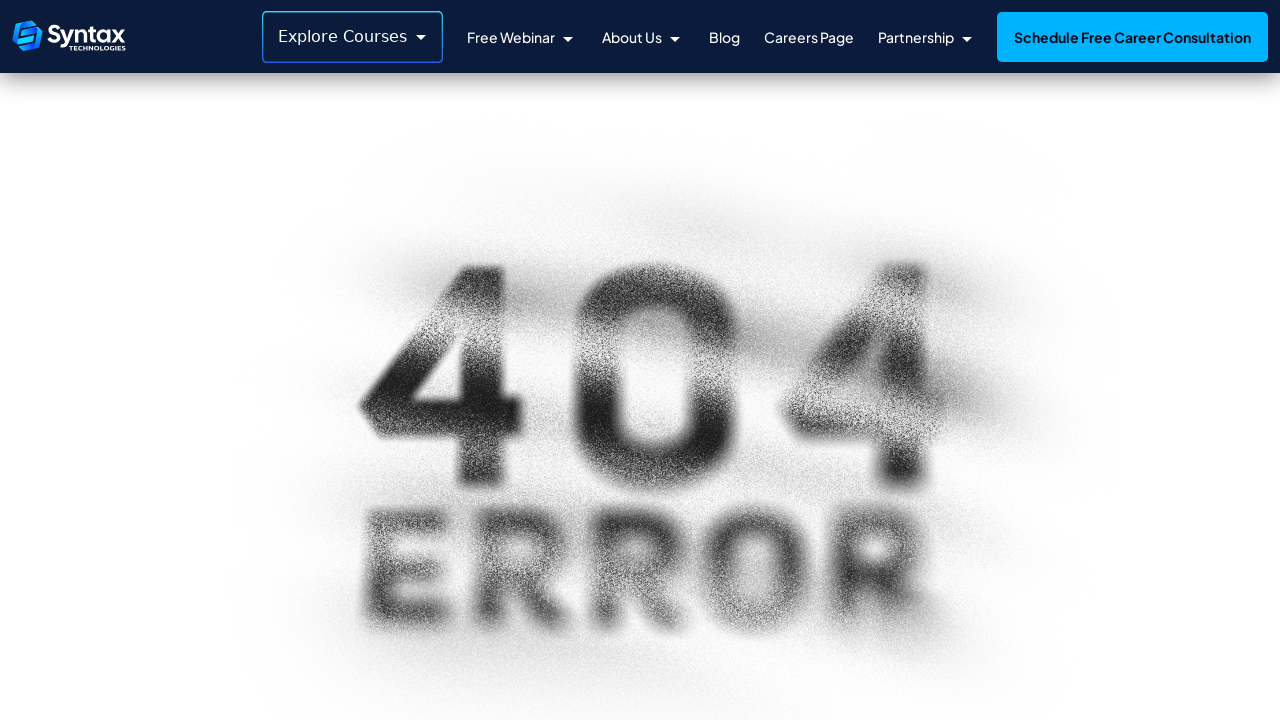

Exiting pagination loop - either found target row or next button not visible
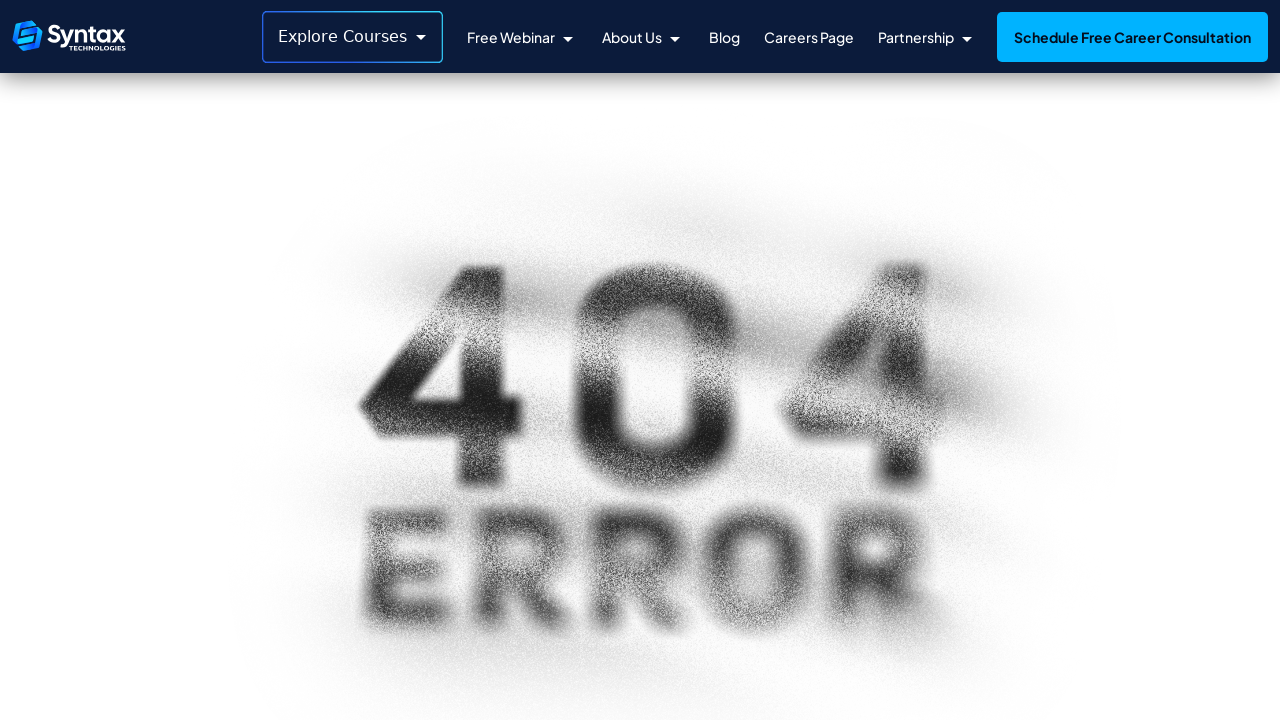

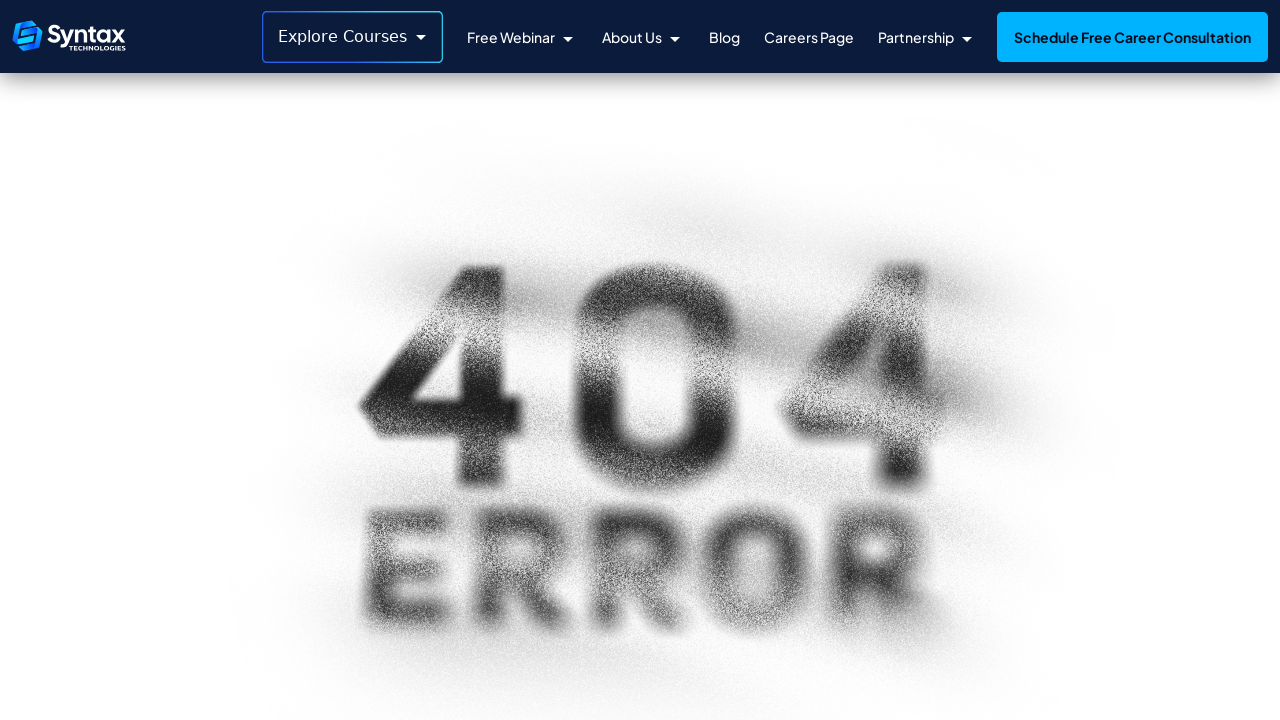